Tests calendar date picker functionality by selecting a specific date (June 30, 2027) through the calendar navigation and verifying the selected values are displayed correctly in the input fields.

Starting URL: https://rahulshettyacademy.com/seleniumPractise/#/offers

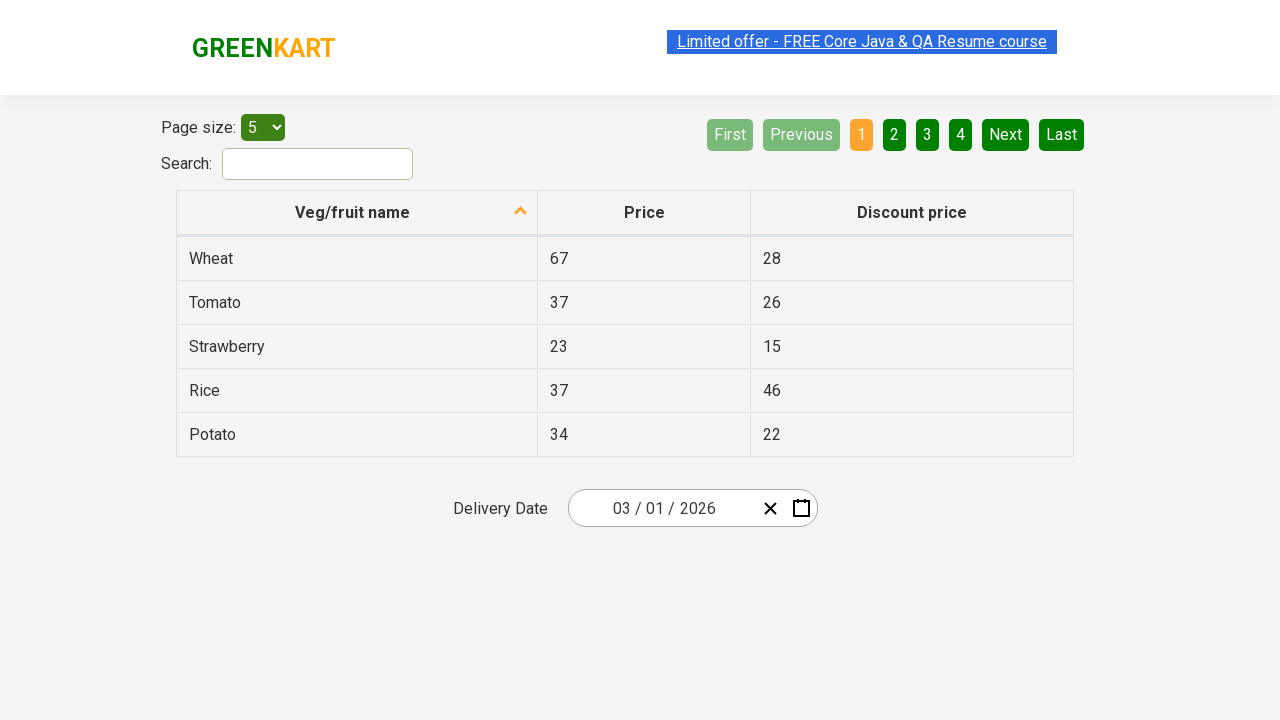

Clicked calendar button to open date picker at (801, 508) on .react-date-picker__calendar-button.react-date-picker__button
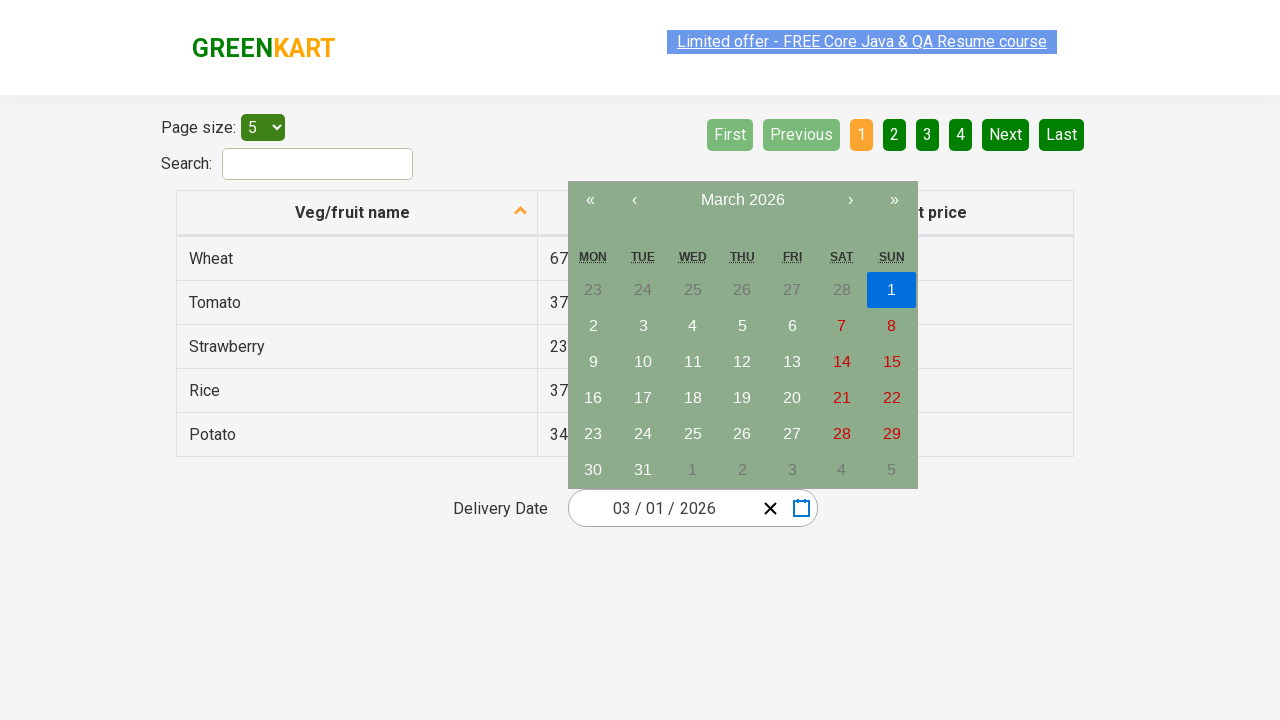

Clicked navigation label to switch to month view at (742, 200) on .react-calendar__navigation__label
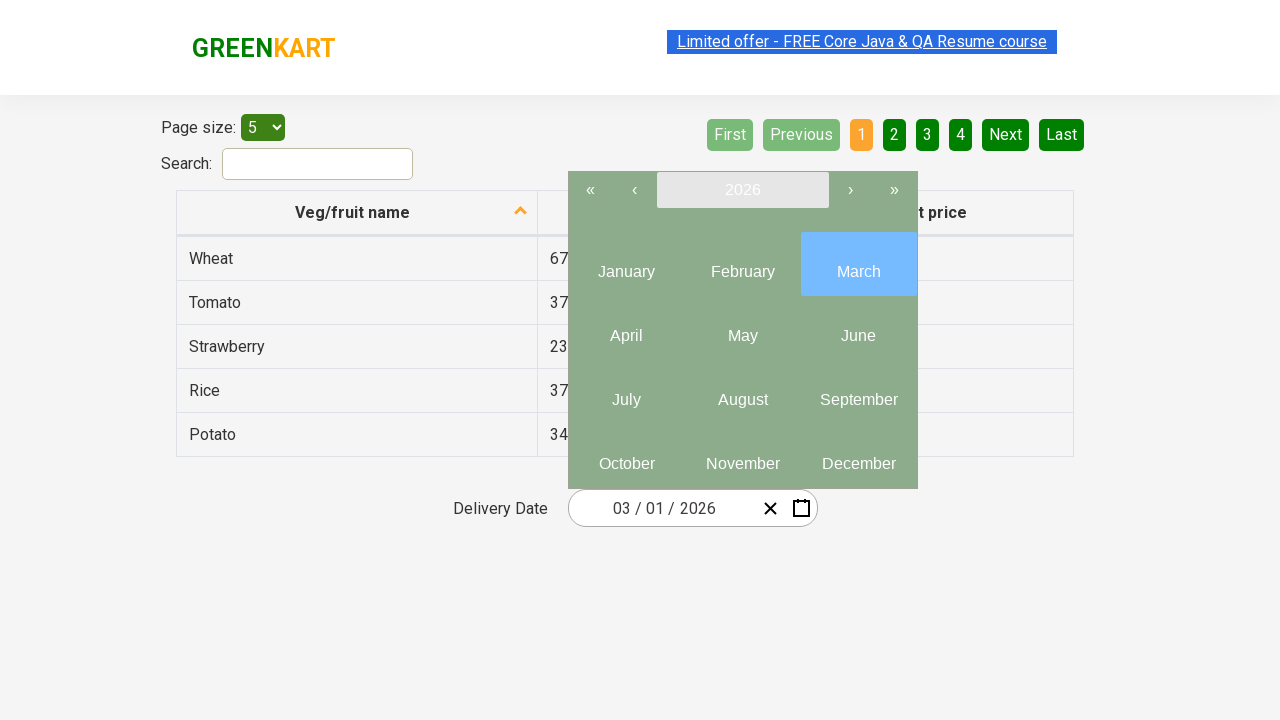

Clicked navigation label again to switch to year view at (742, 190) on .react-calendar__navigation__label
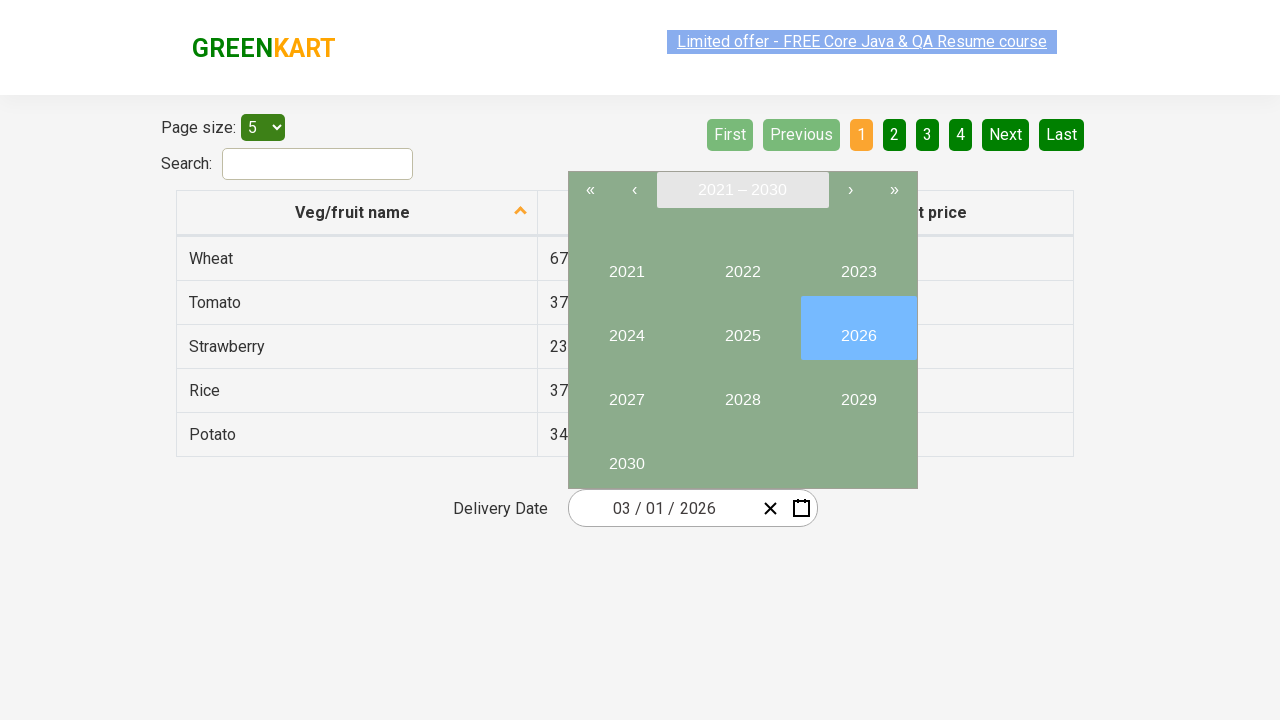

Selected year 2027 at (626, 392) on //button[text()='2027']
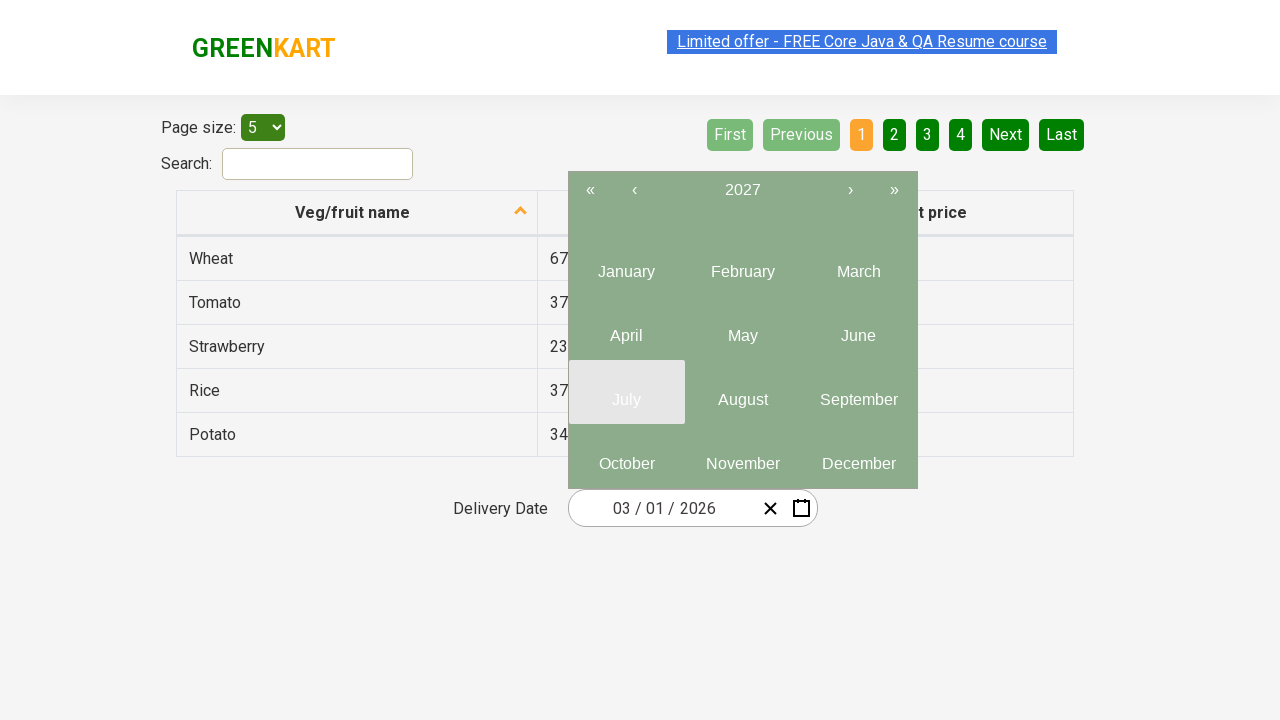

Selected month 6 (June) at (858, 328) on .react-calendar__year-view__months__month >> nth=5
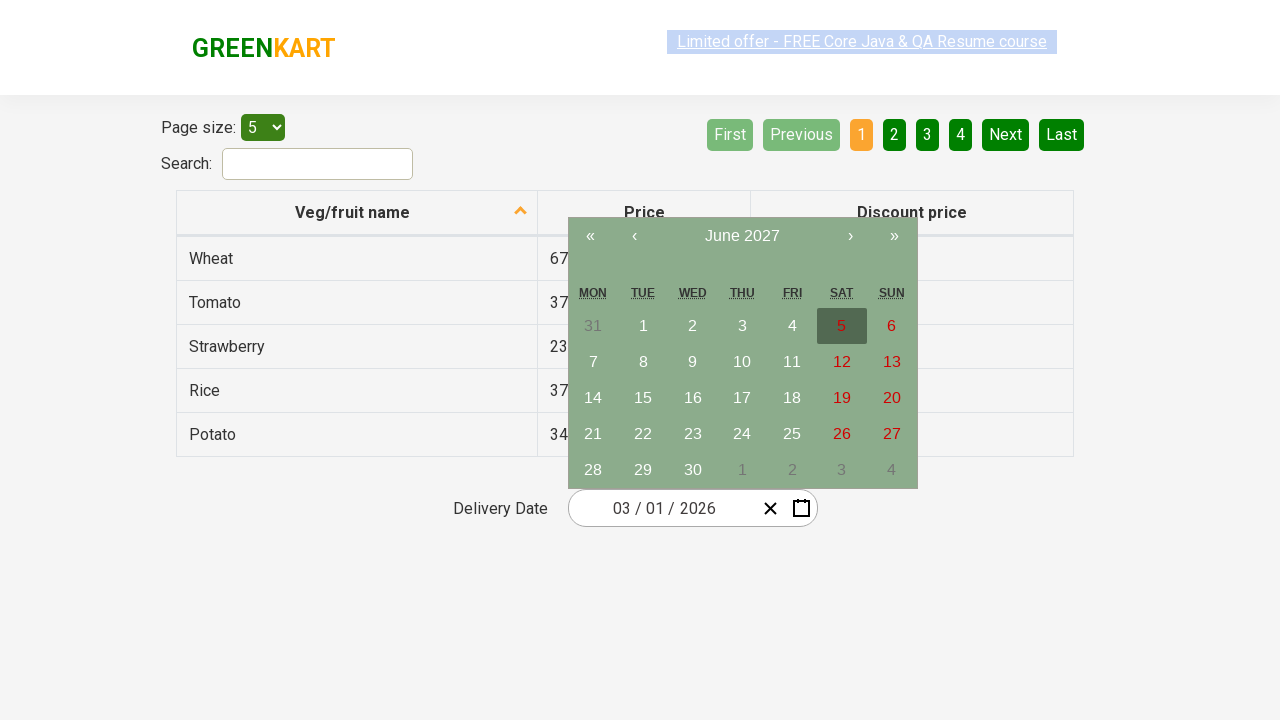

Selected date 30 at (693, 470) on //abbr[text()='30']
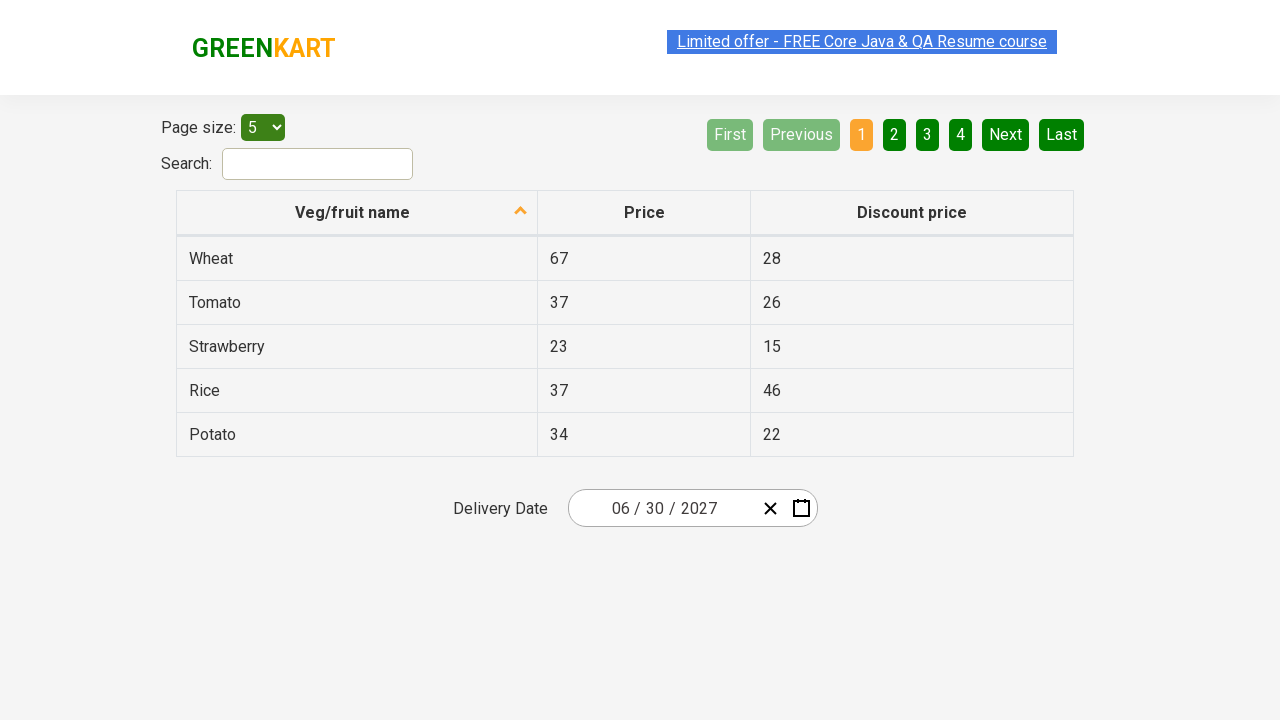

Verified input field 0: expected '6' and got '6'
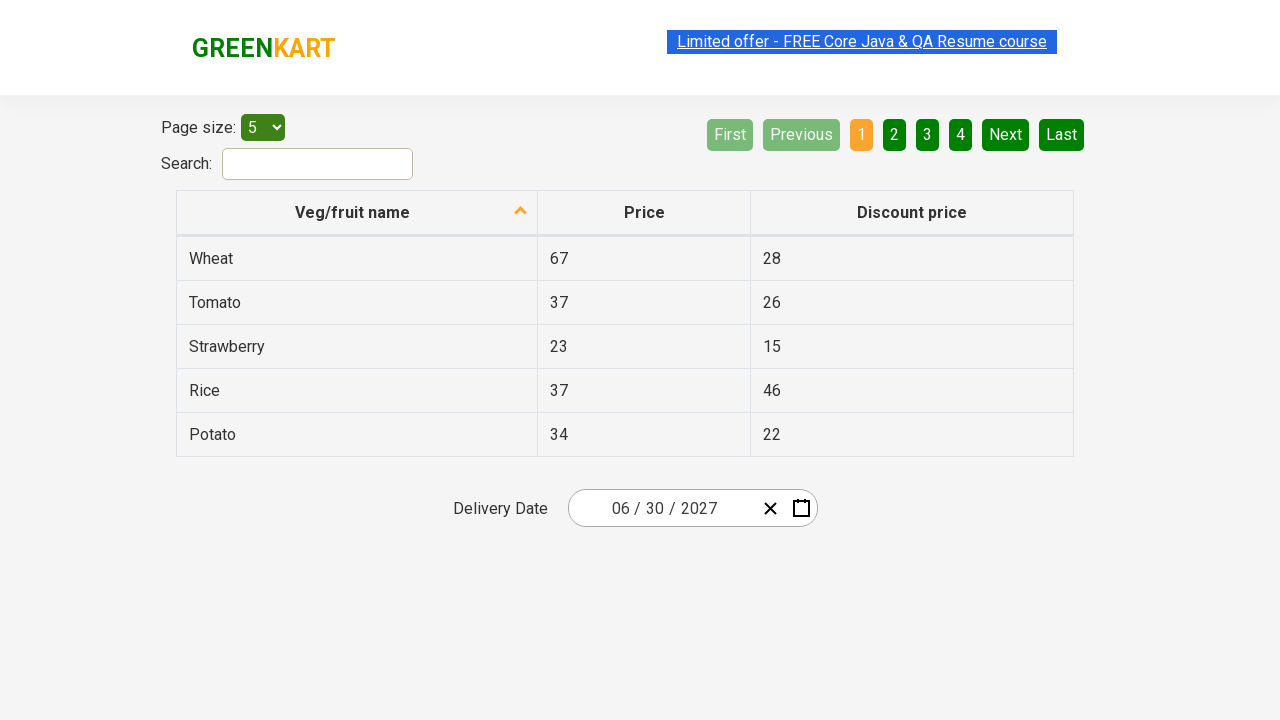

Verified input field 1: expected '30' and got '30'
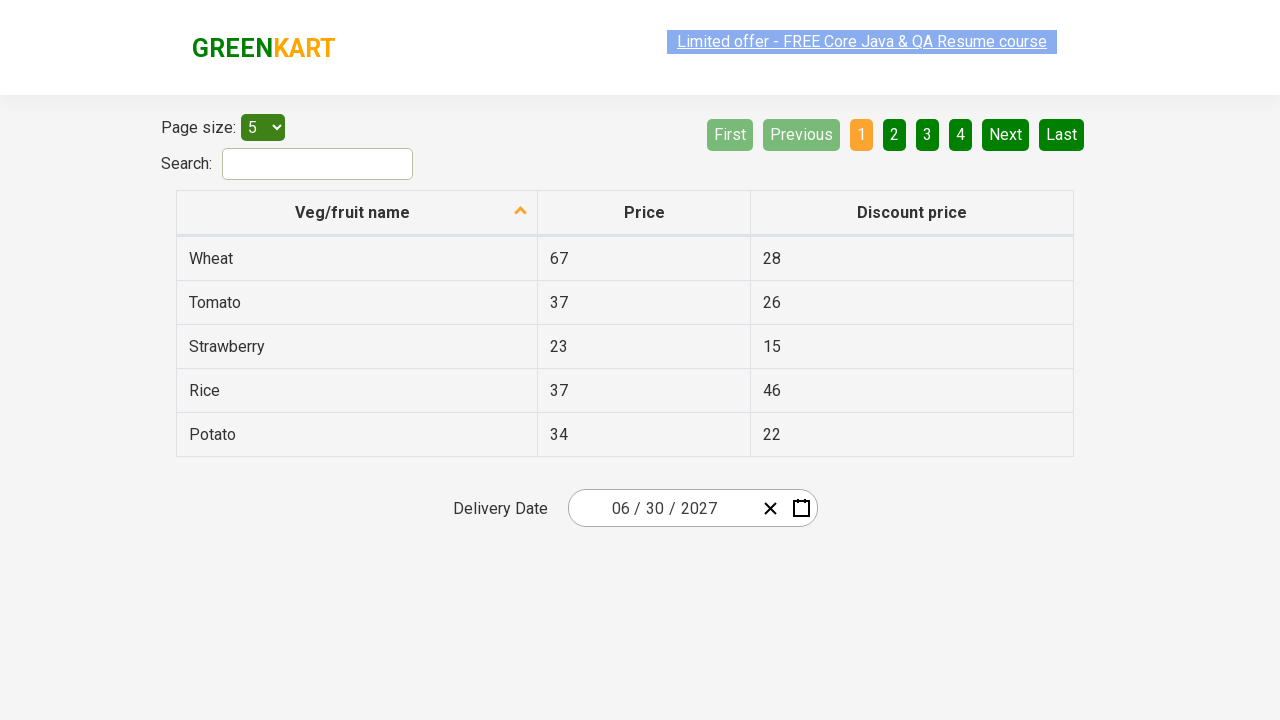

Verified input field 2: expected '2027' and got '2027'
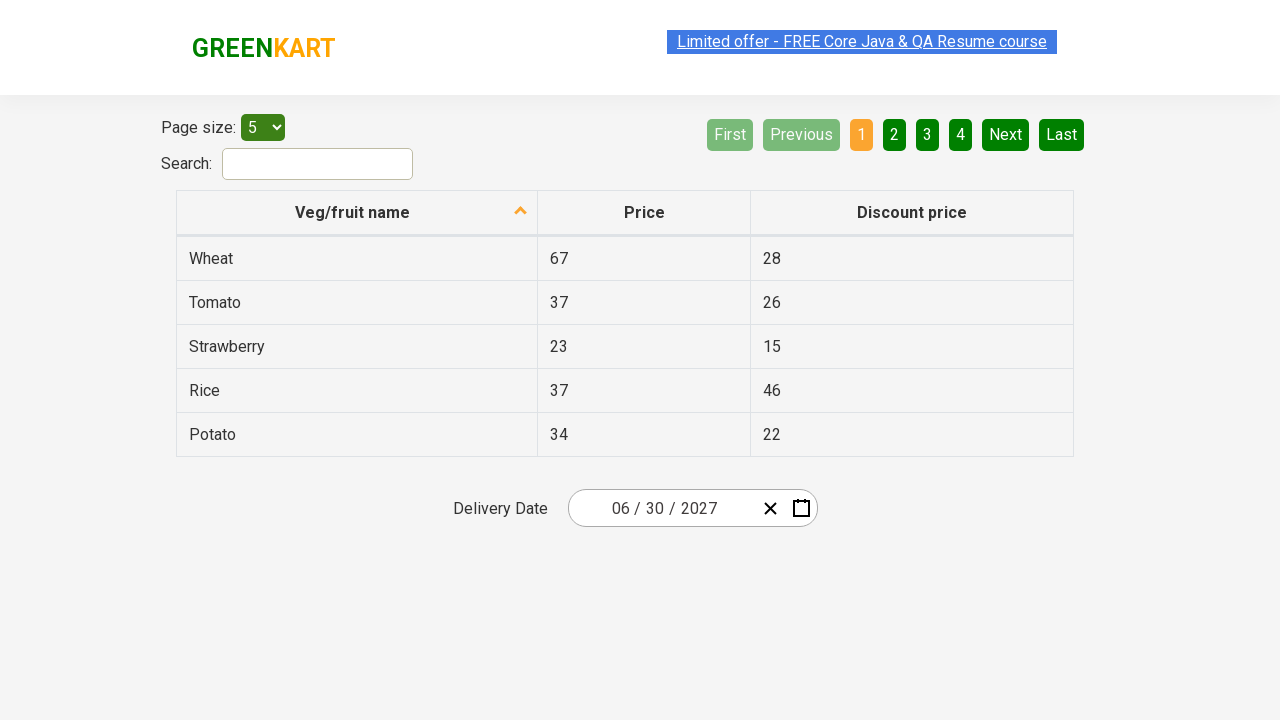

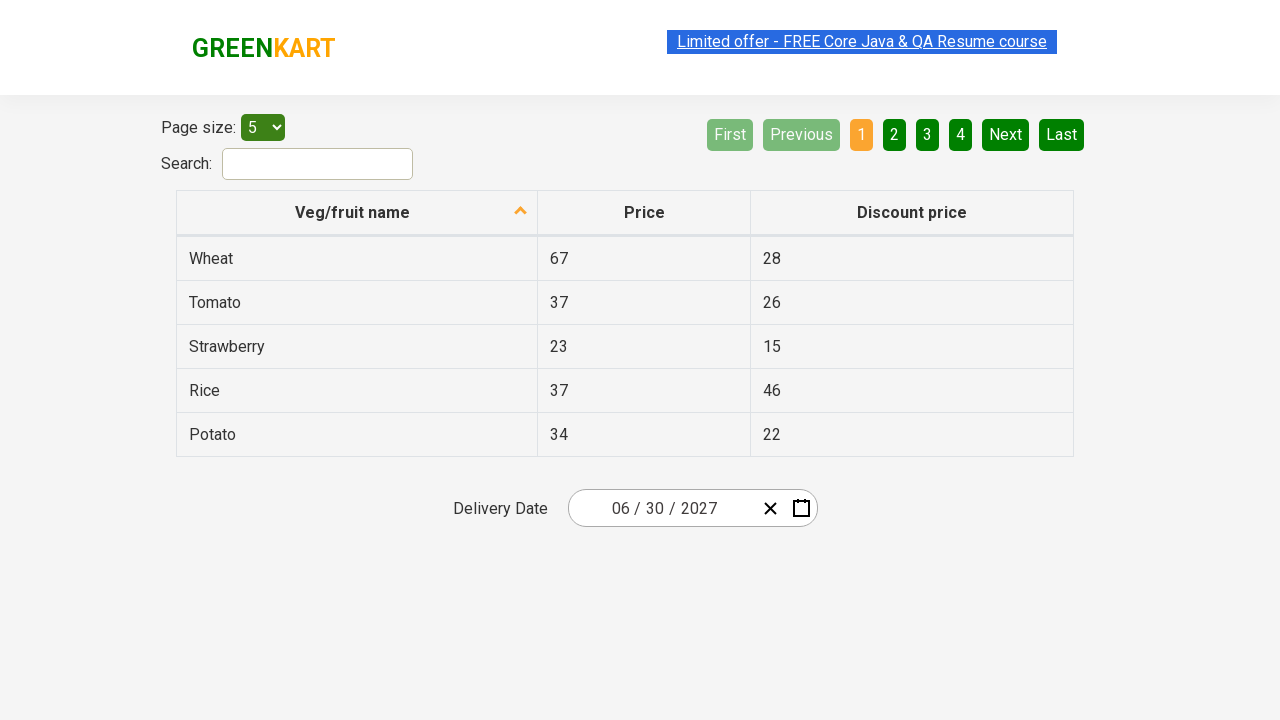